Tests iframe functionality by switching to a single frame, entering text in an input field, switching back to the main content, and clicking on the "Multiple" frames tab

Starting URL: https://demo.automationtesting.in/Frames.html

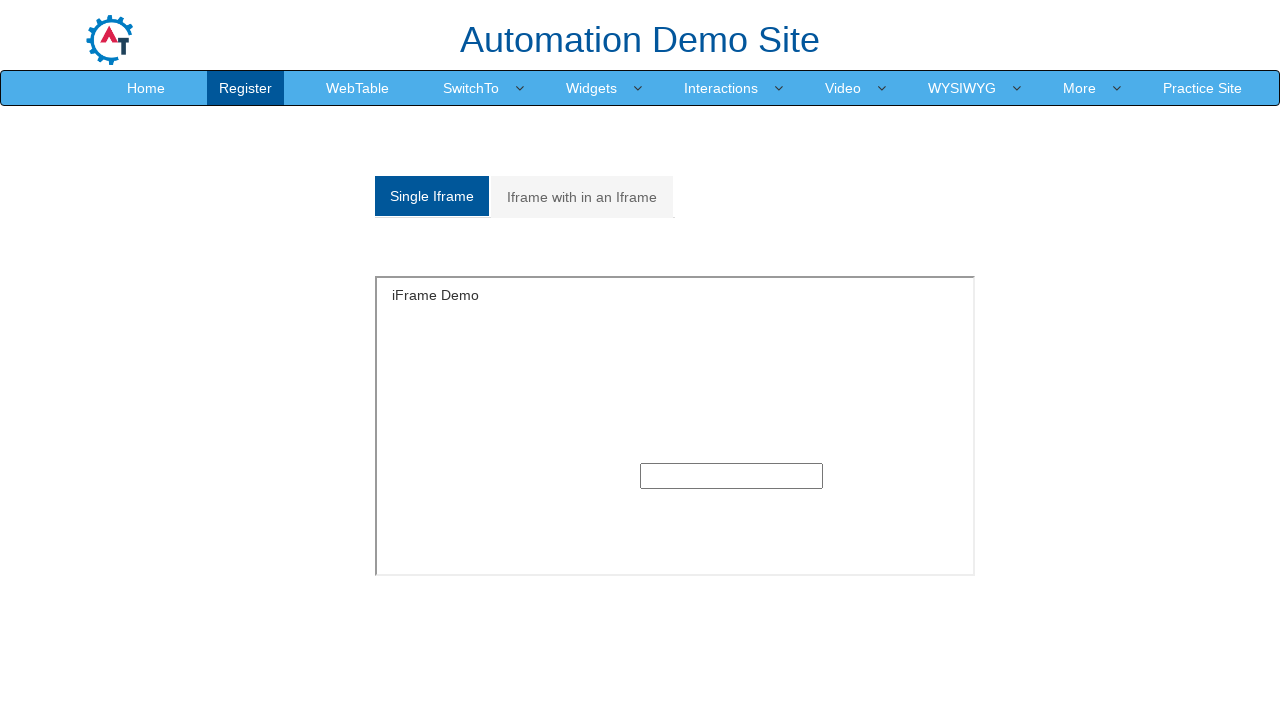

Located single frame iframe with src='SingleFrame.html'
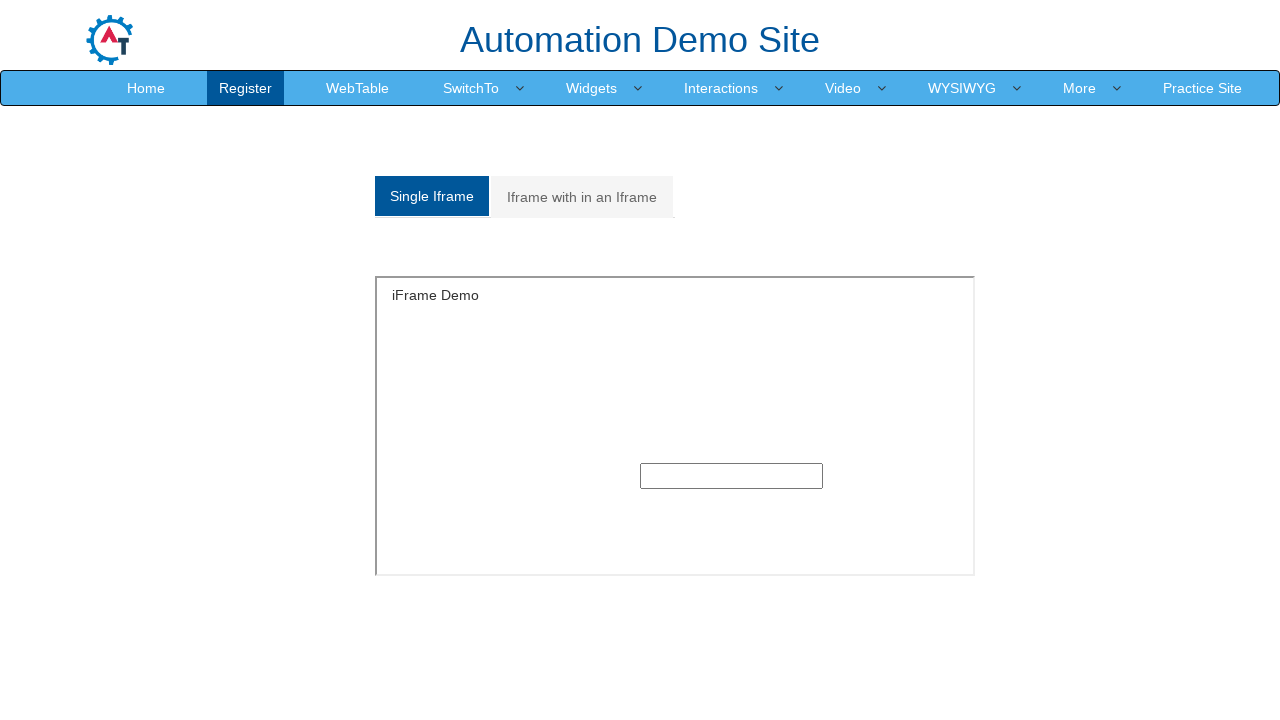

Filled text input field in single frame with 'Test' on iframe[src='SingleFrame.html'] >> internal:control=enter-frame >> input[type='te
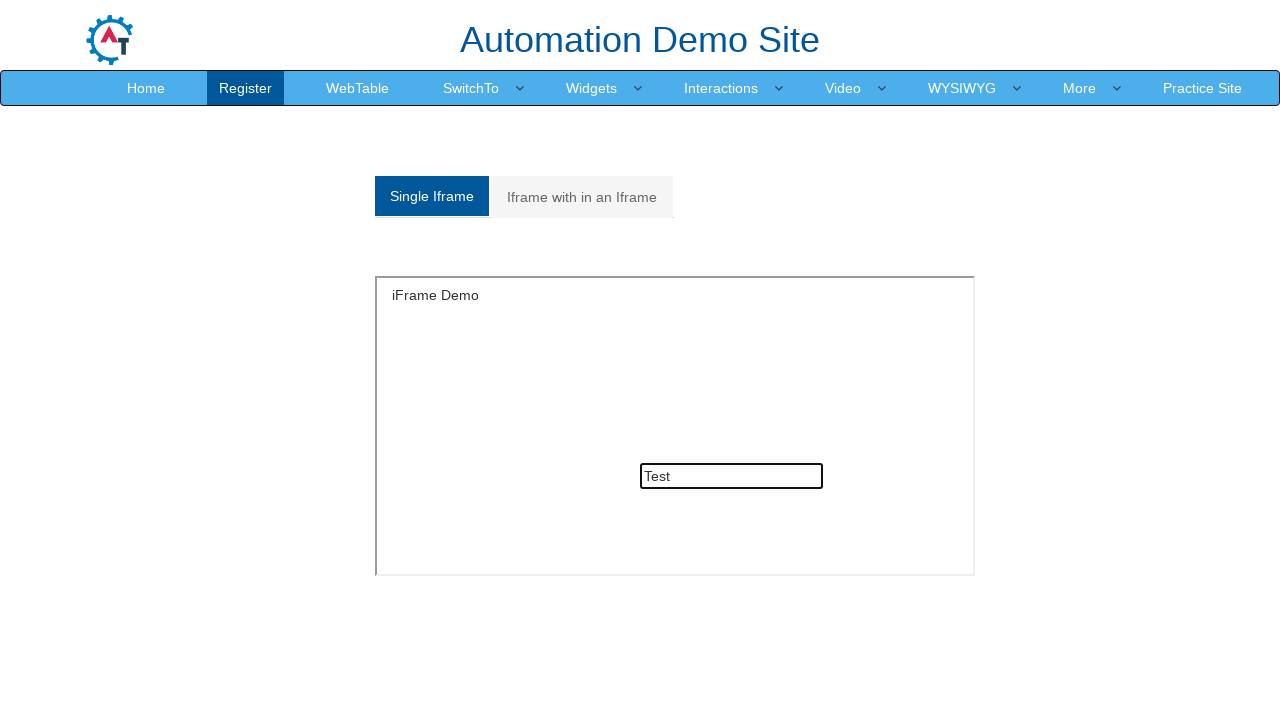

Clicked on 'Multiple' frames tab link at (582, 197) on a[href='#Multiple']
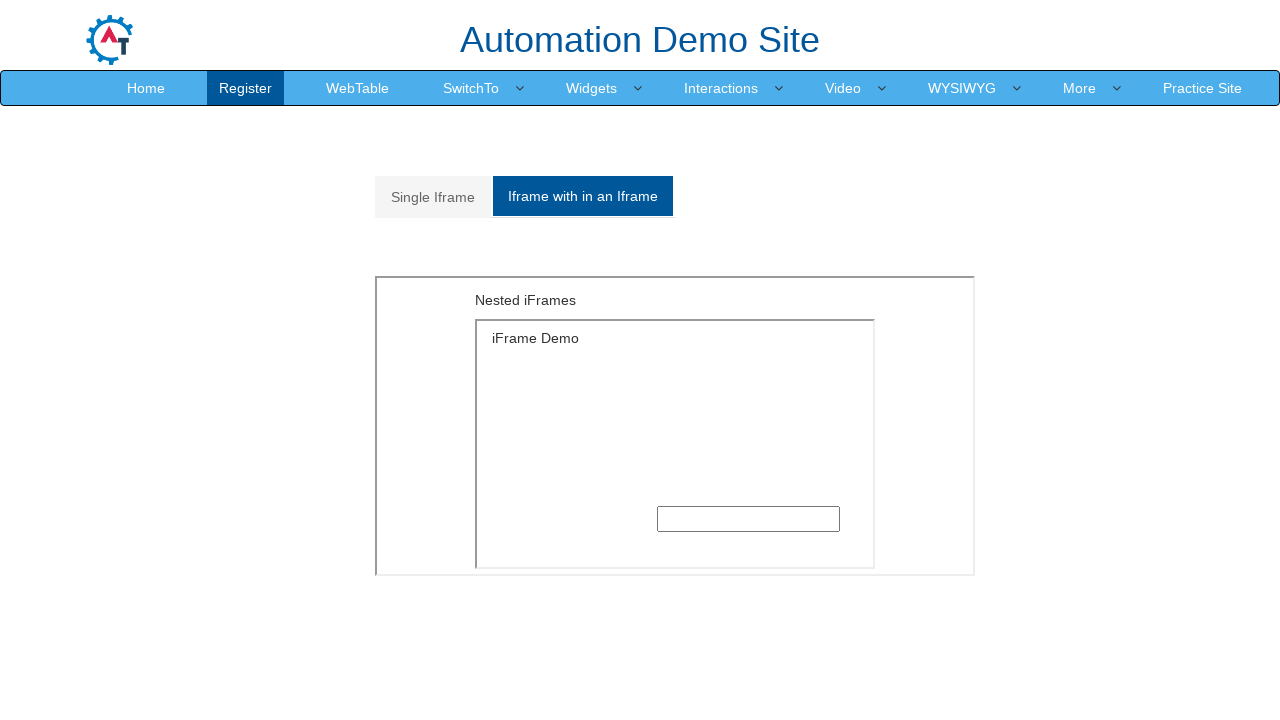

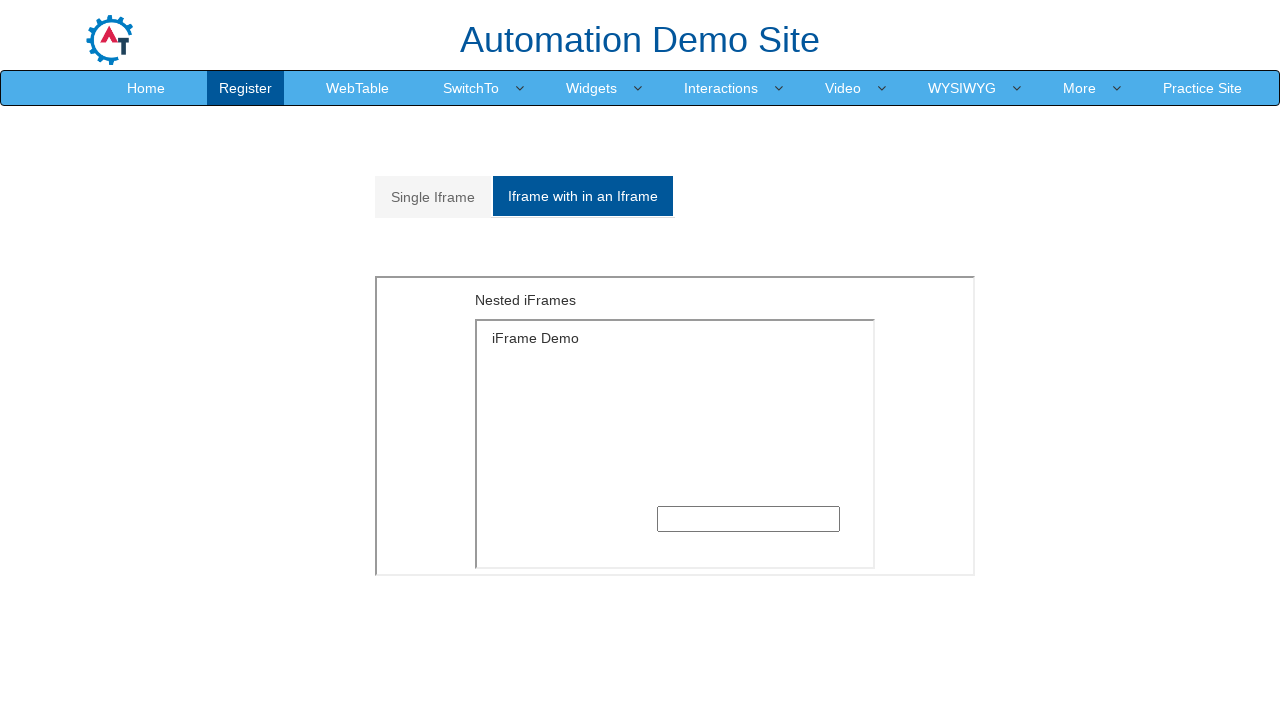